Tests text-to-speech functionality by selecting a voice option and submitting text for speech synthesis

Starting URL: https://ttsmp3.com/text-to-speech/British2English/

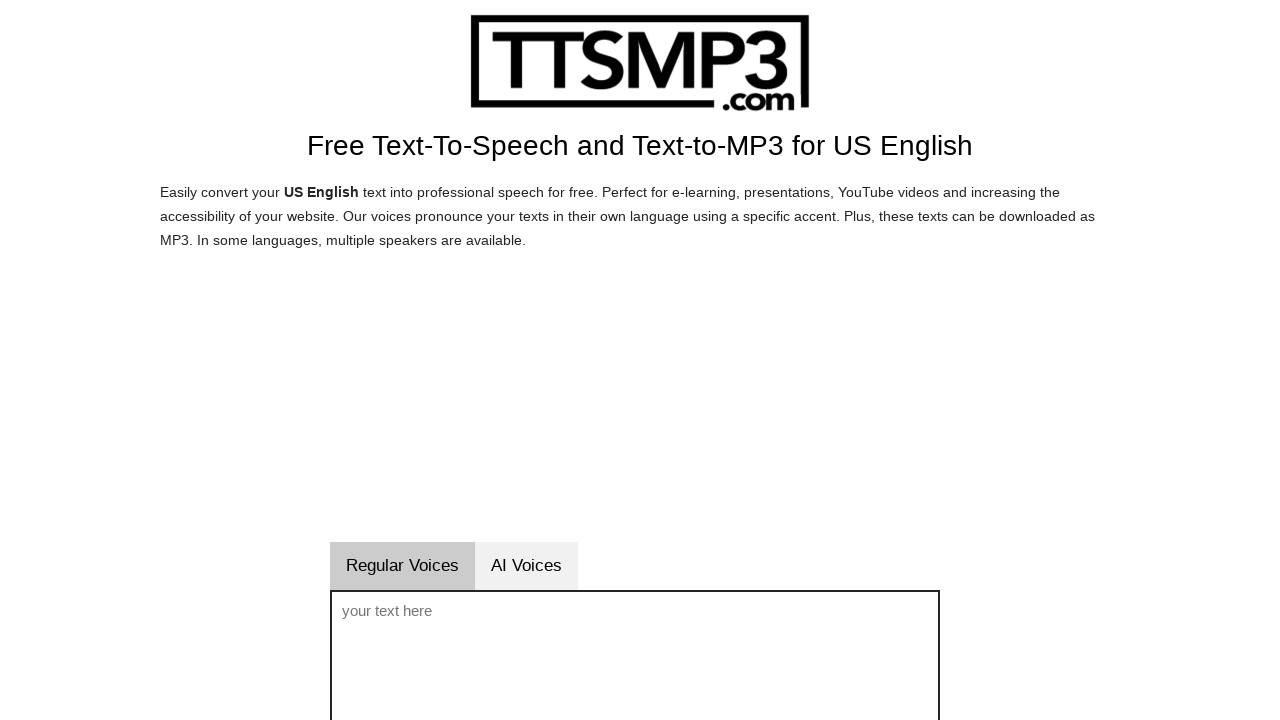

Selected 'British English / Brian' voice option on #sprachwahl
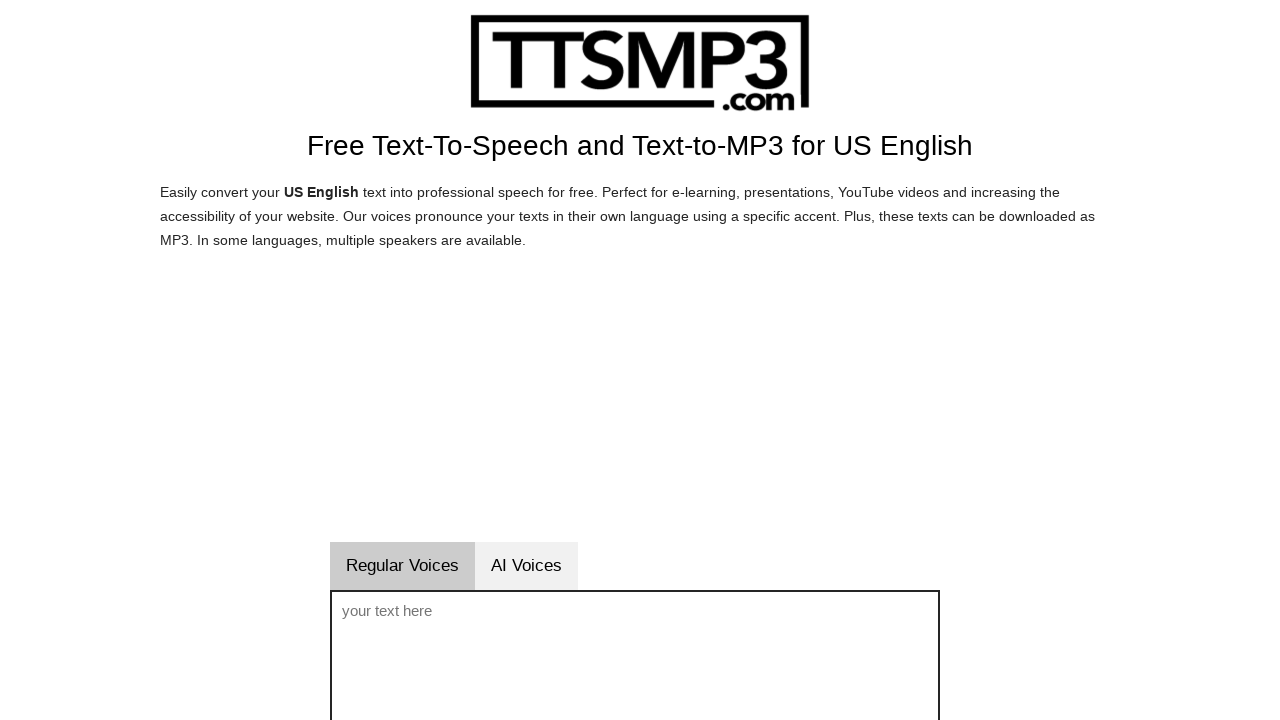

Filled voice text field with 'Hi my name is Jarvis' on #voicetext
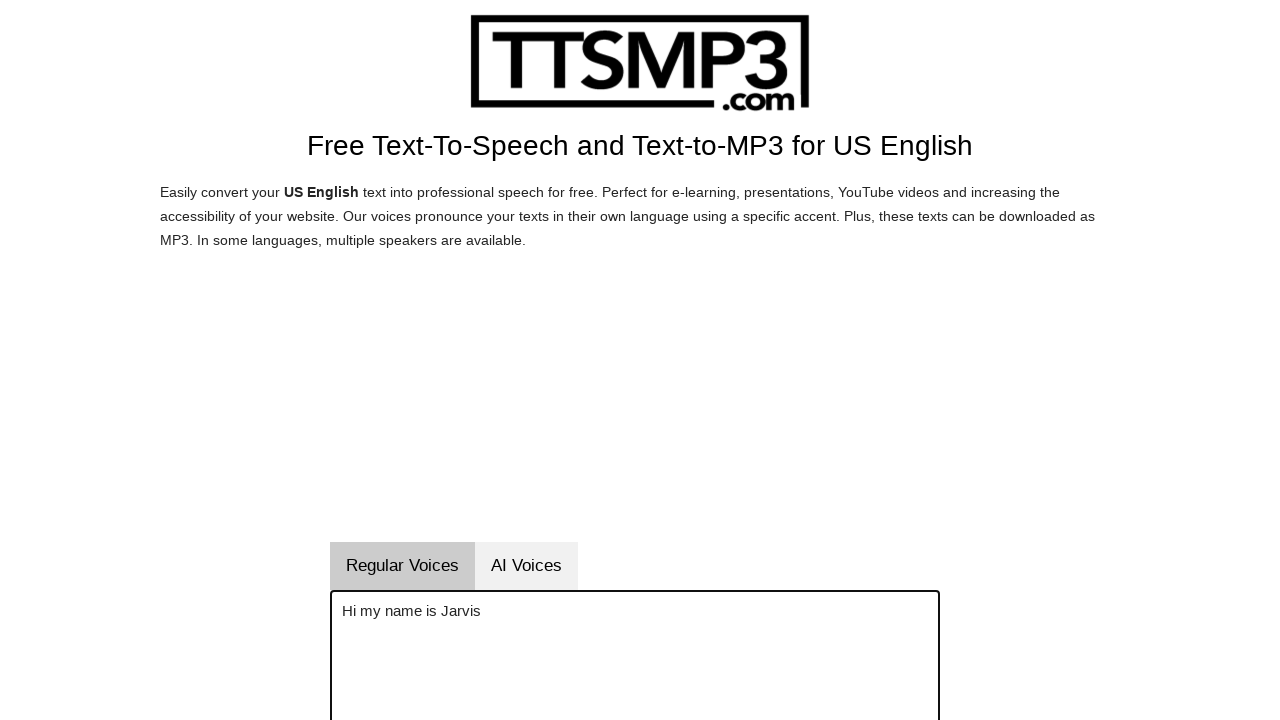

Clicked the generate speech button at (694, 360) on #vorlesenbutton
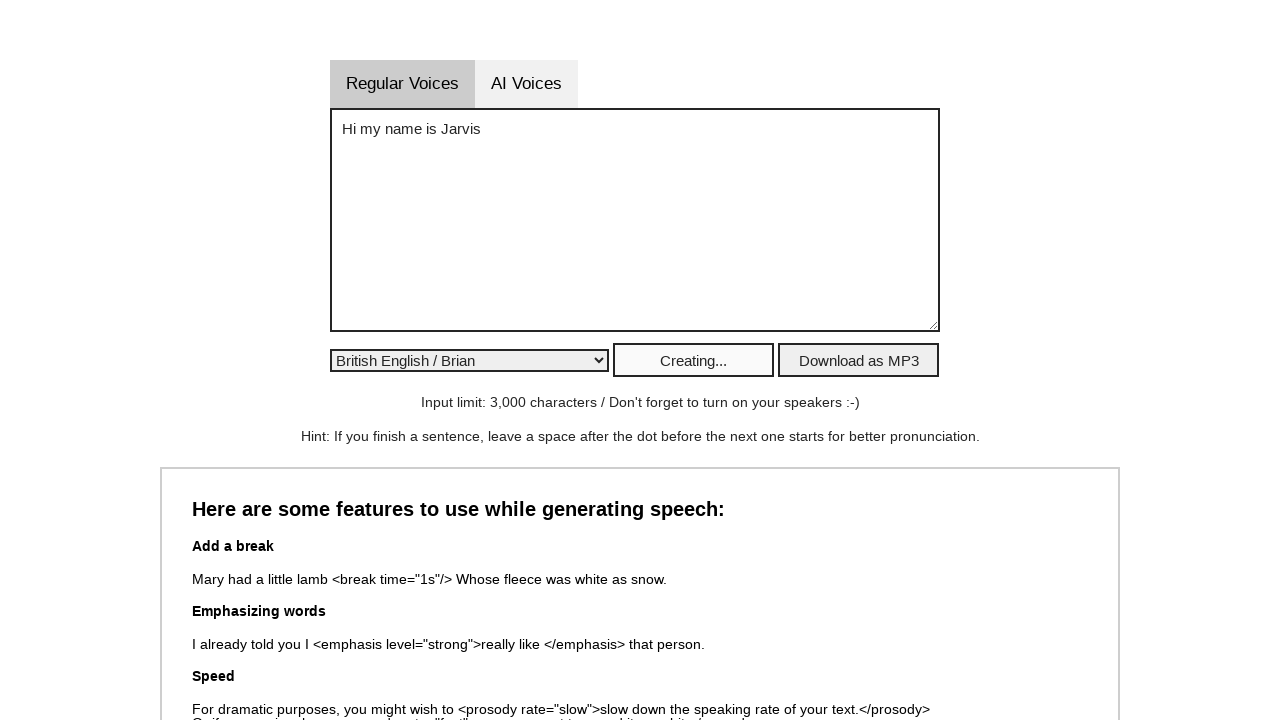

Clicked on the voice text area at (635, 220) on #voicetext
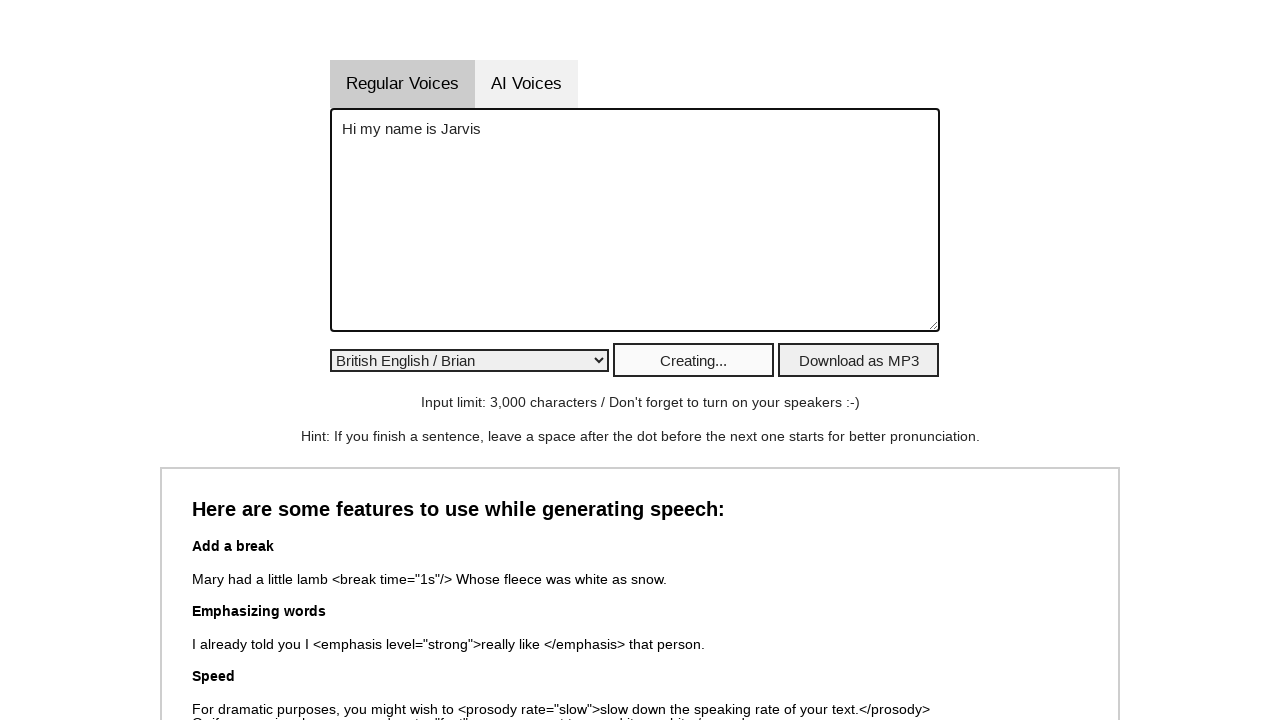

Waited 2 seconds for speech generation to complete
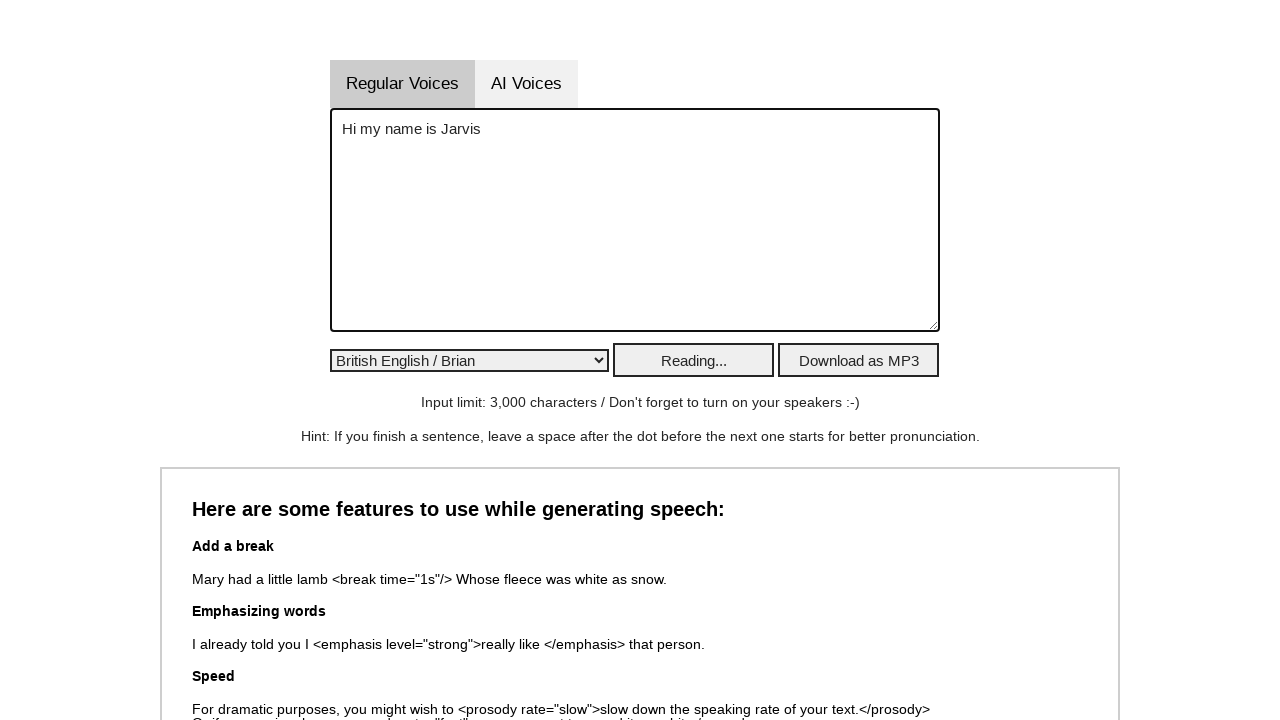

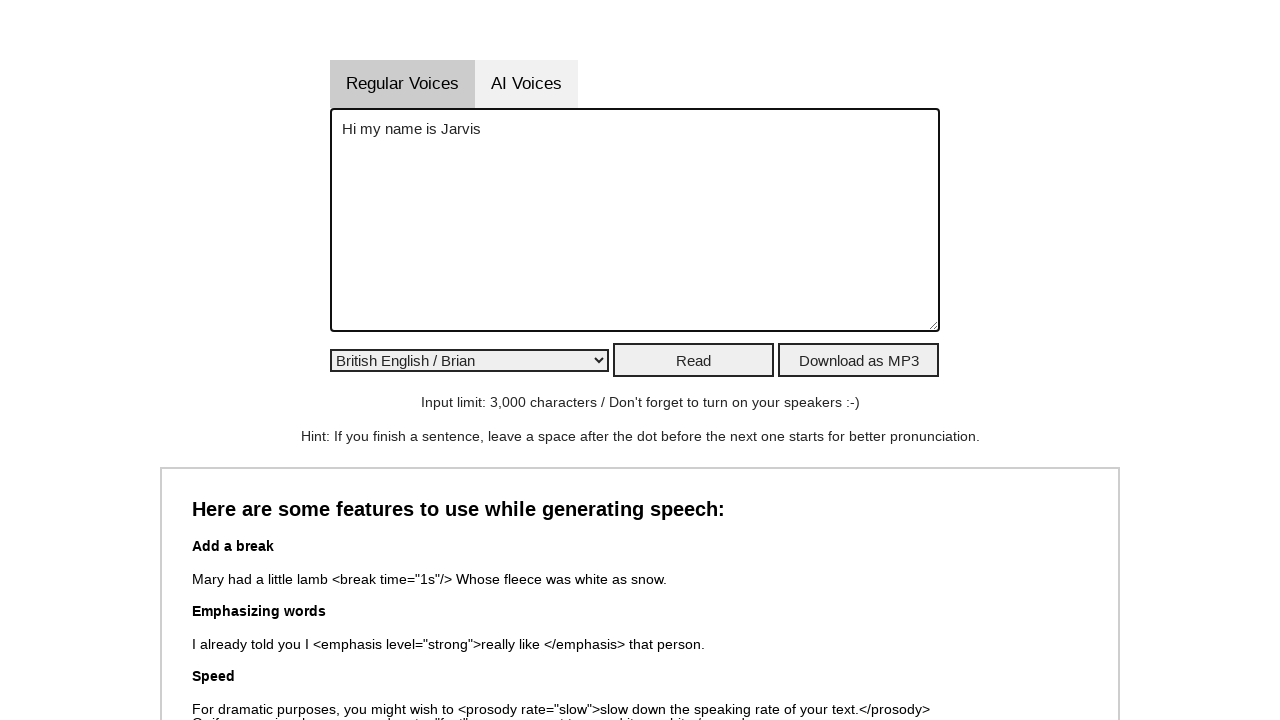